Tests infinite scroll functionality on Steam's search page by scrolling down multiple times to trigger lazy loading of additional game results.

Starting URL: https://store.steampowered.com/search/?tags=492&category1=998&supportedlang=english&ndl=1

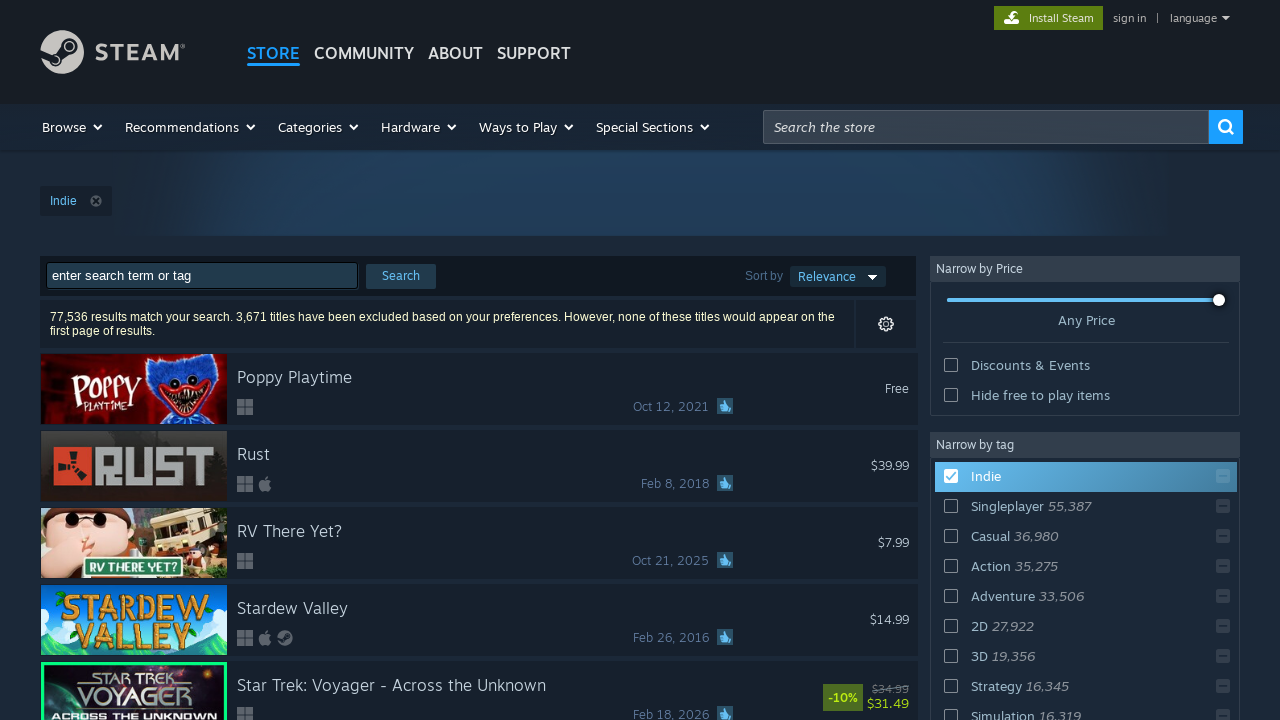

Waited for search results container to load
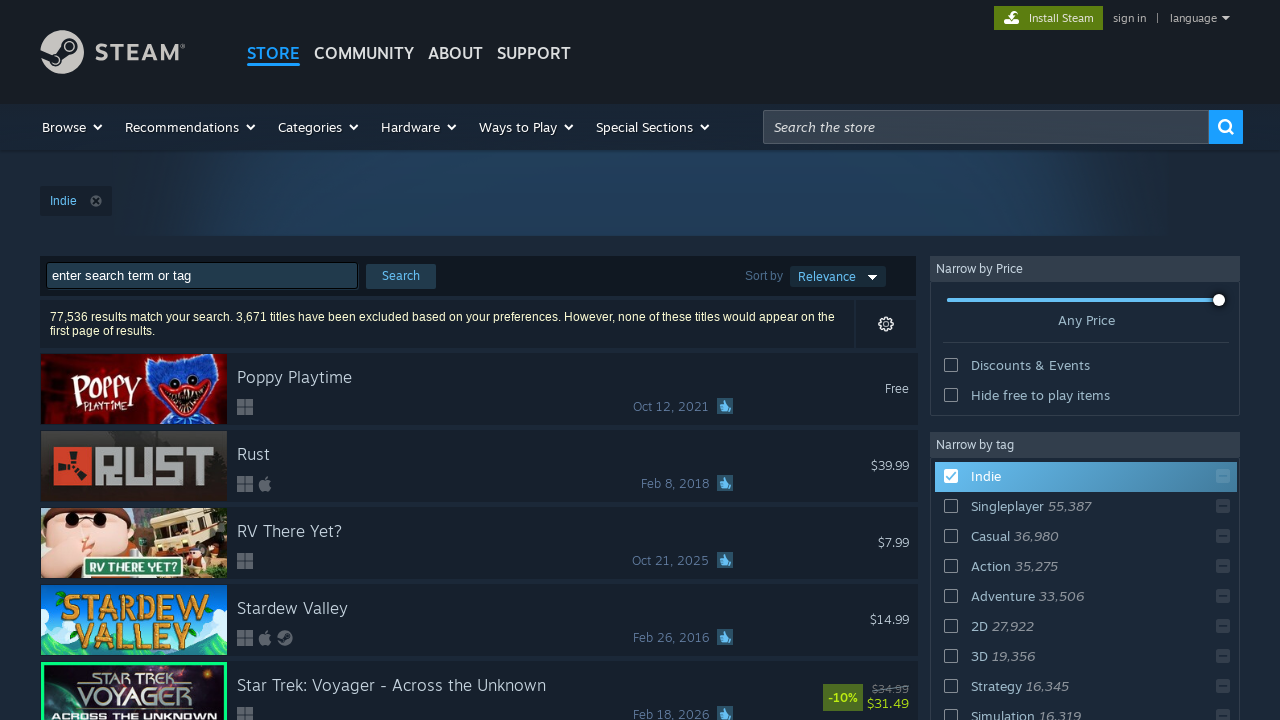

Retrieved initial scroll height
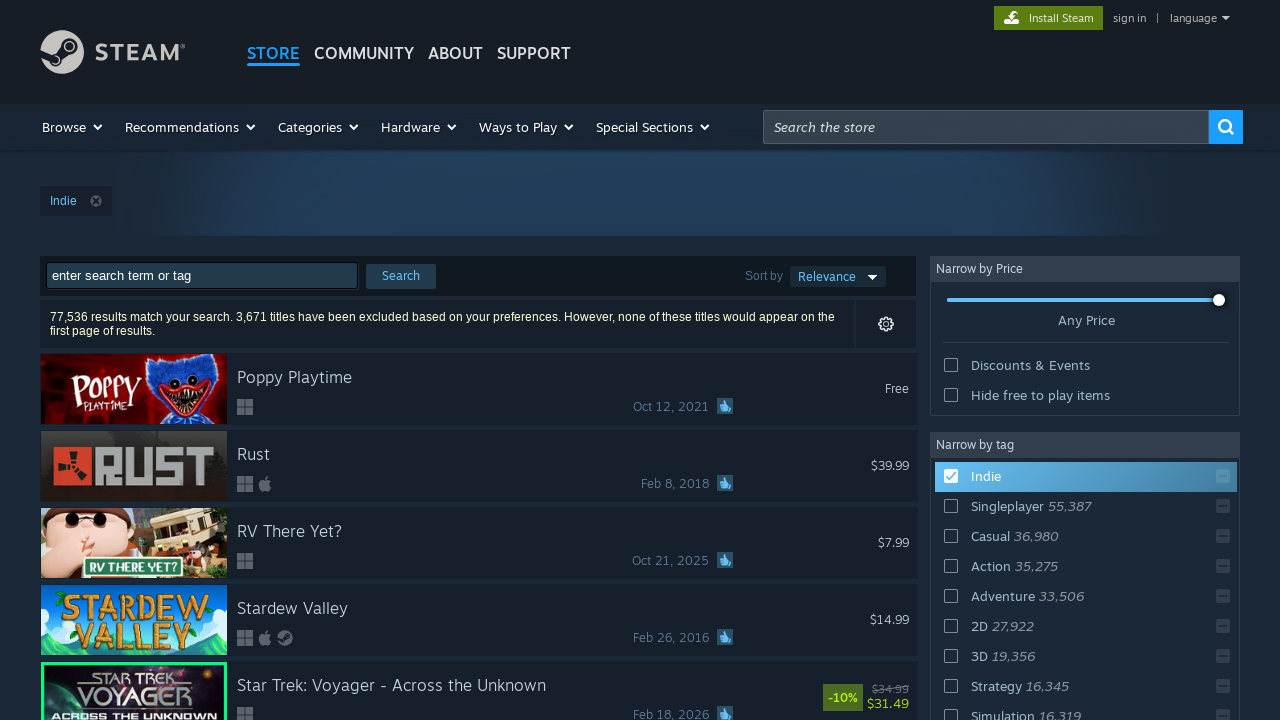

Scrolled to bottom of page (iteration 1)
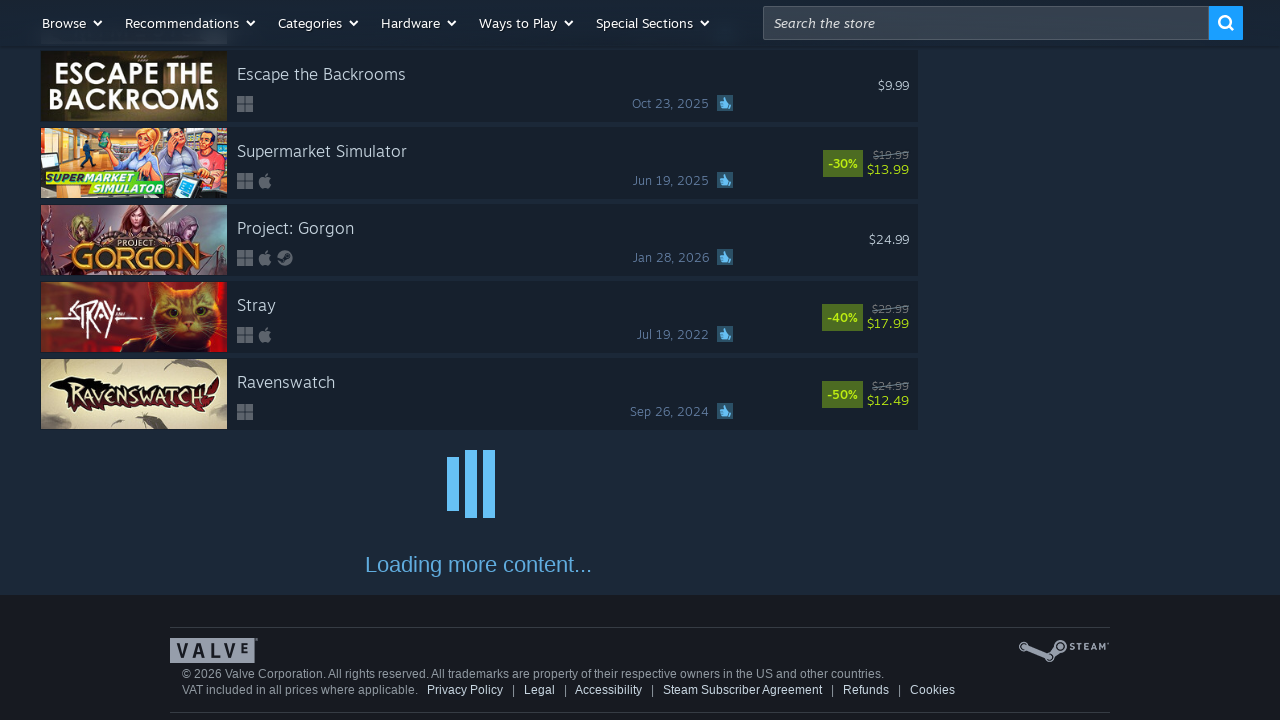

Waited 5 seconds for new content to load
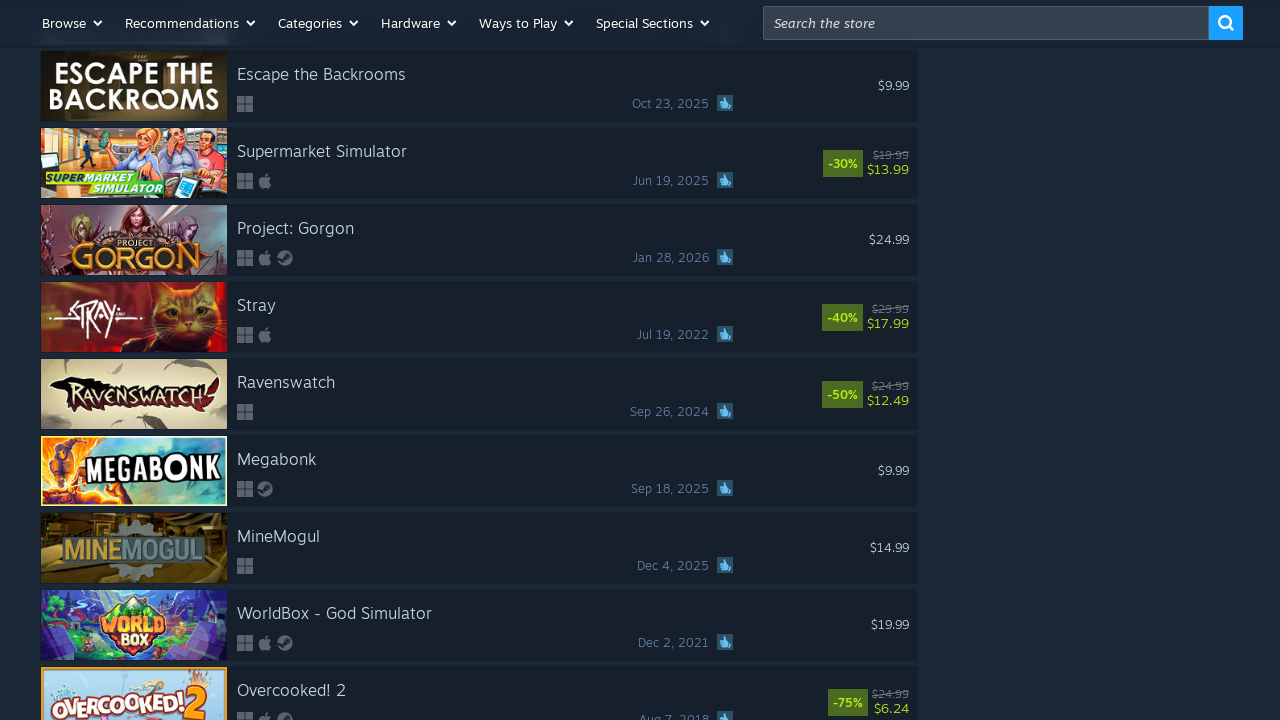

Retrieved updated scroll height
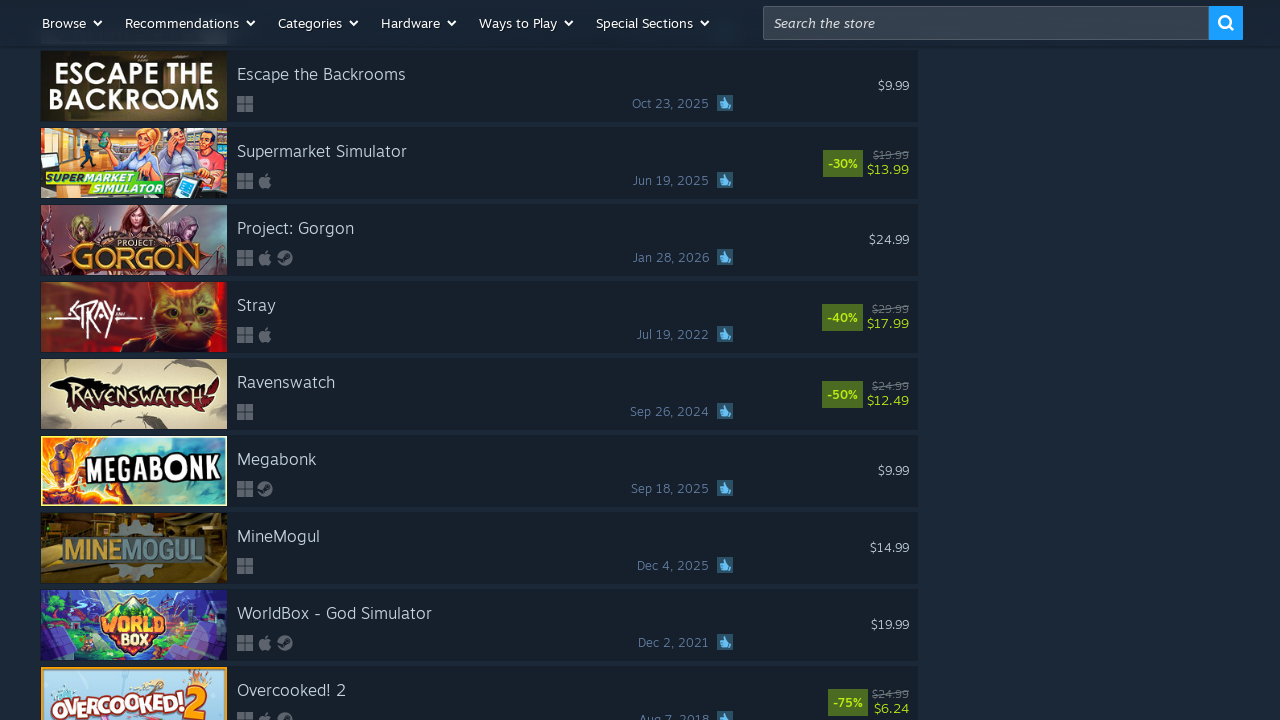

Scrolled to bottom of page (iteration 2)
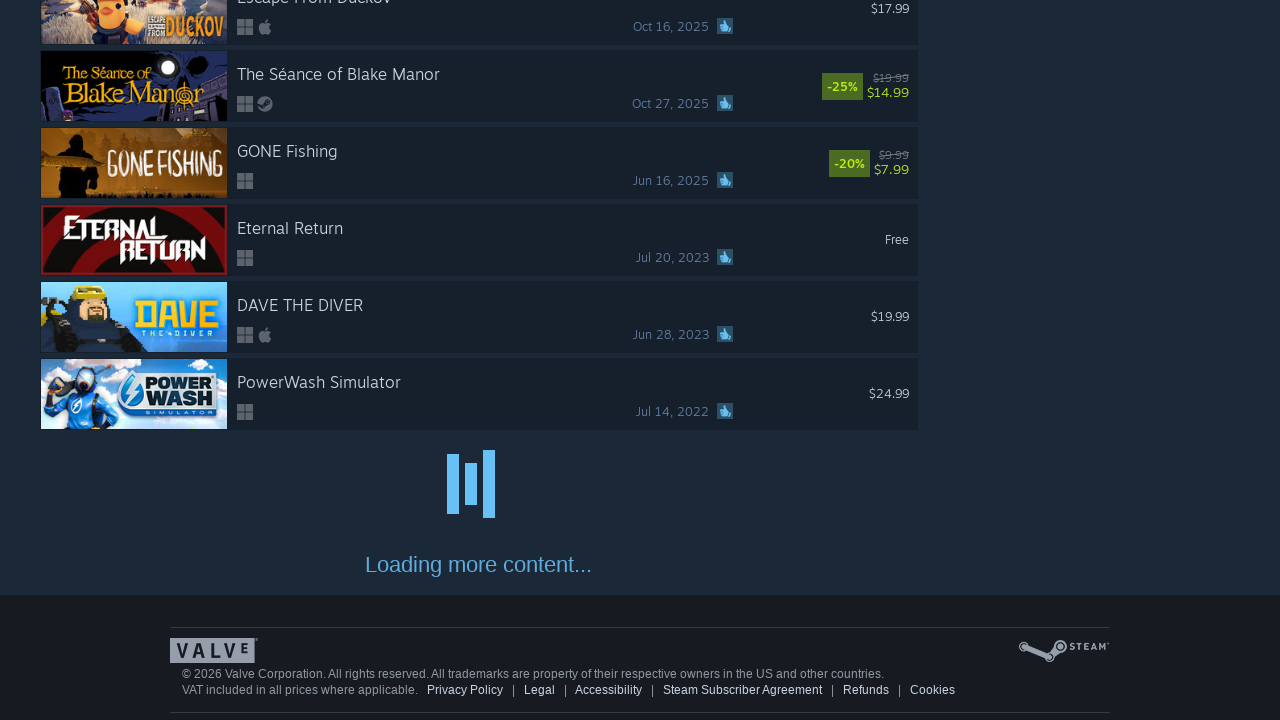

Waited 5 seconds for new content to load
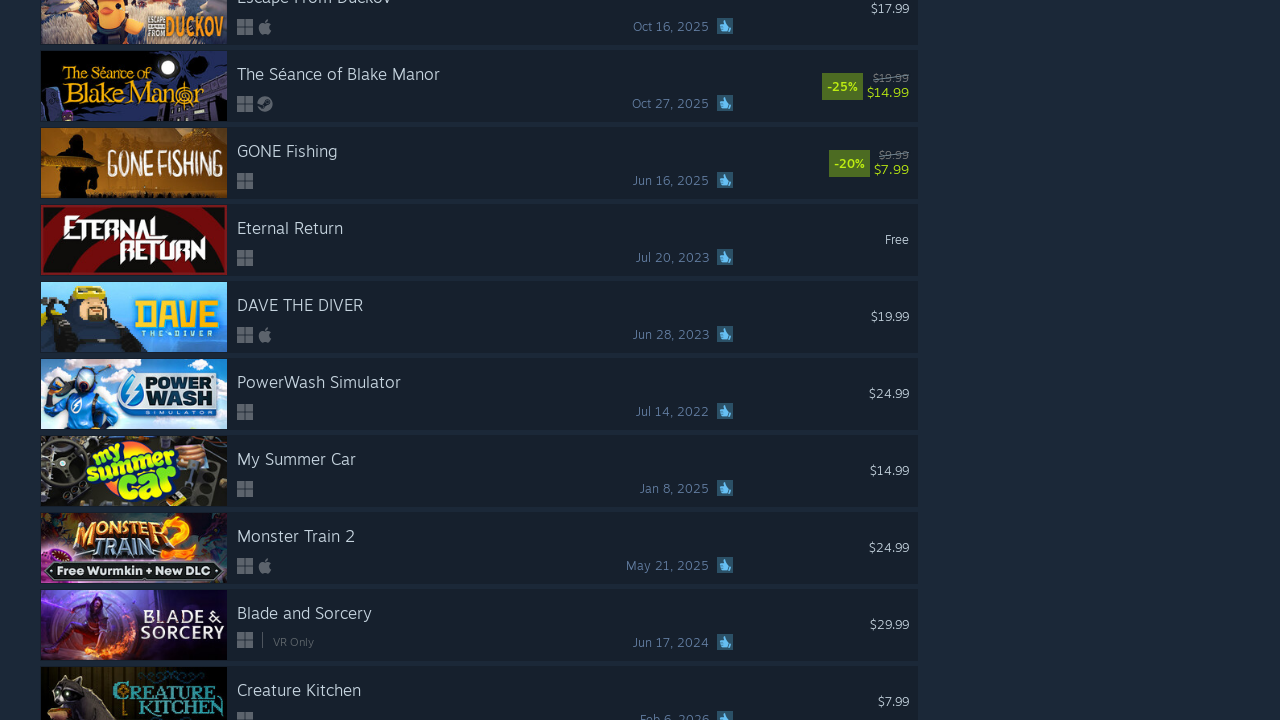

Retrieved updated scroll height
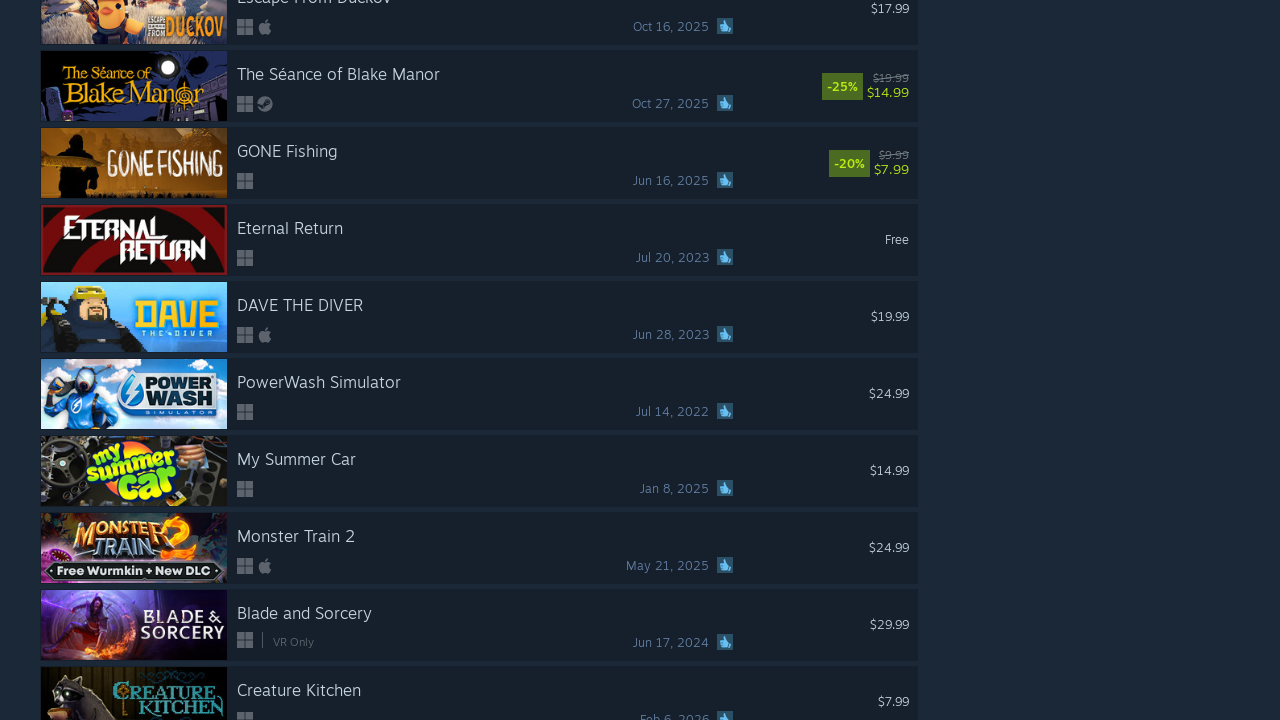

Scrolled to bottom of page (iteration 3)
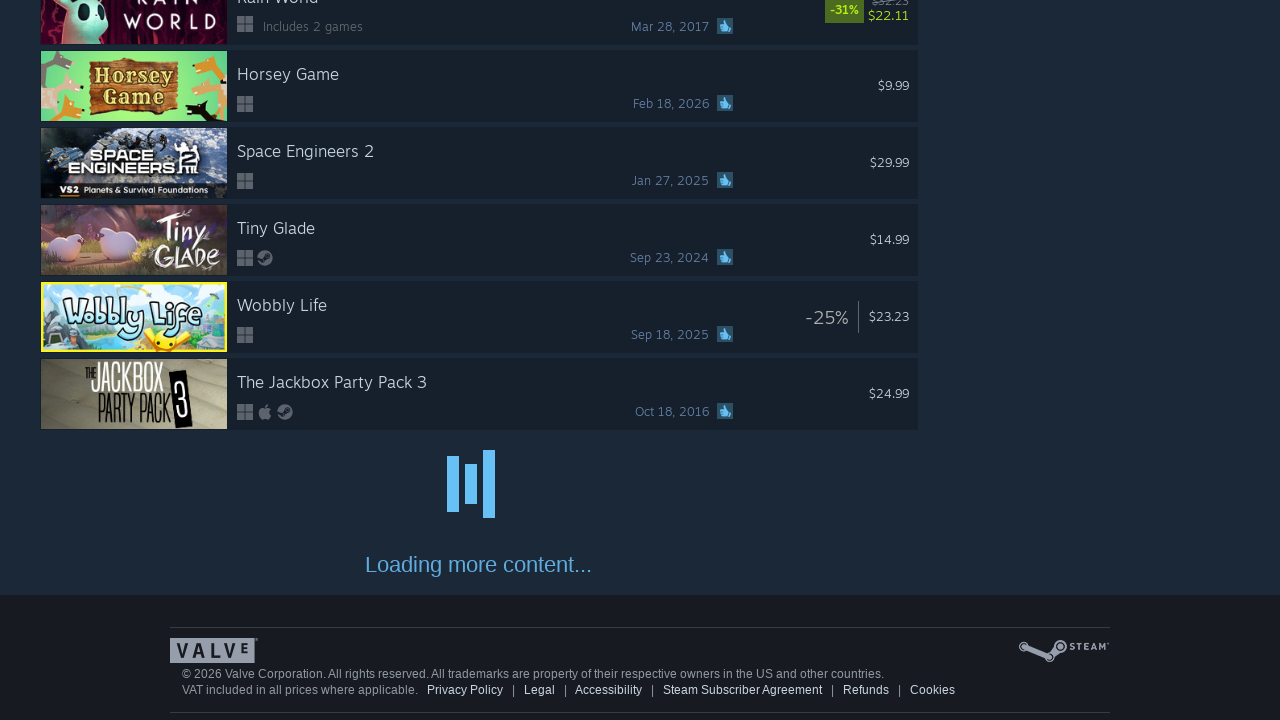

Waited 5 seconds for new content to load
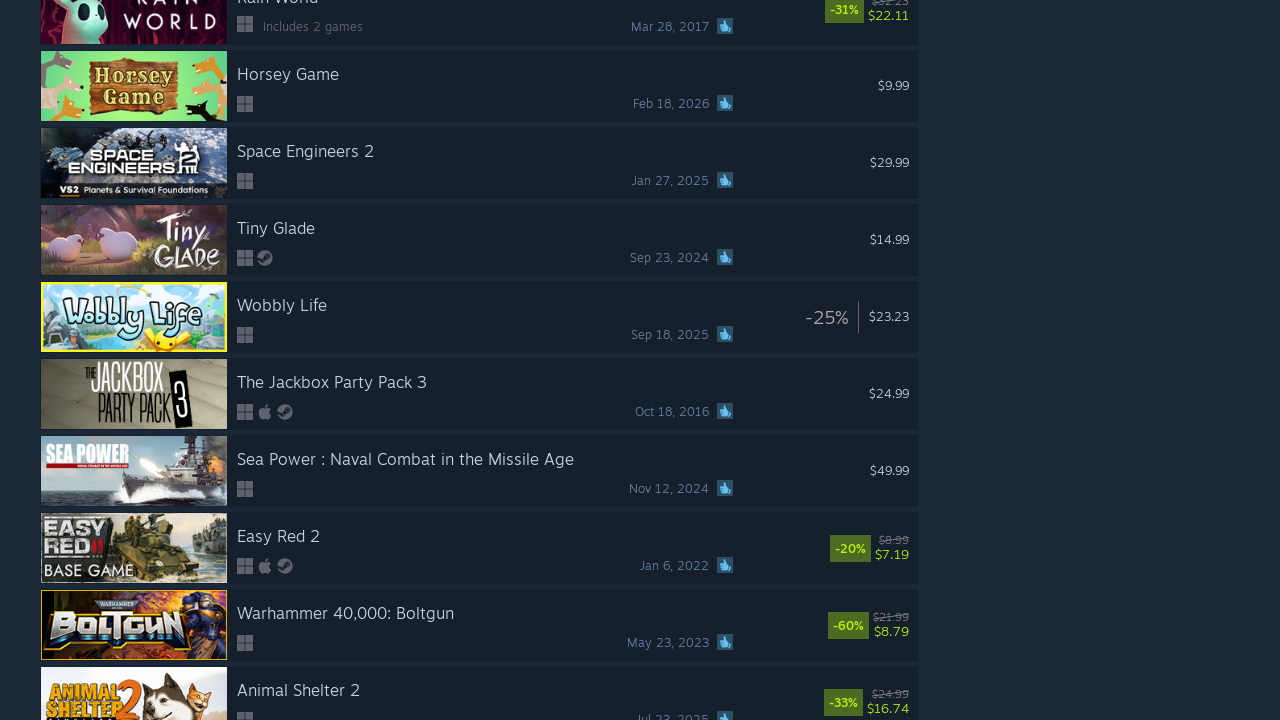

Retrieved updated scroll height
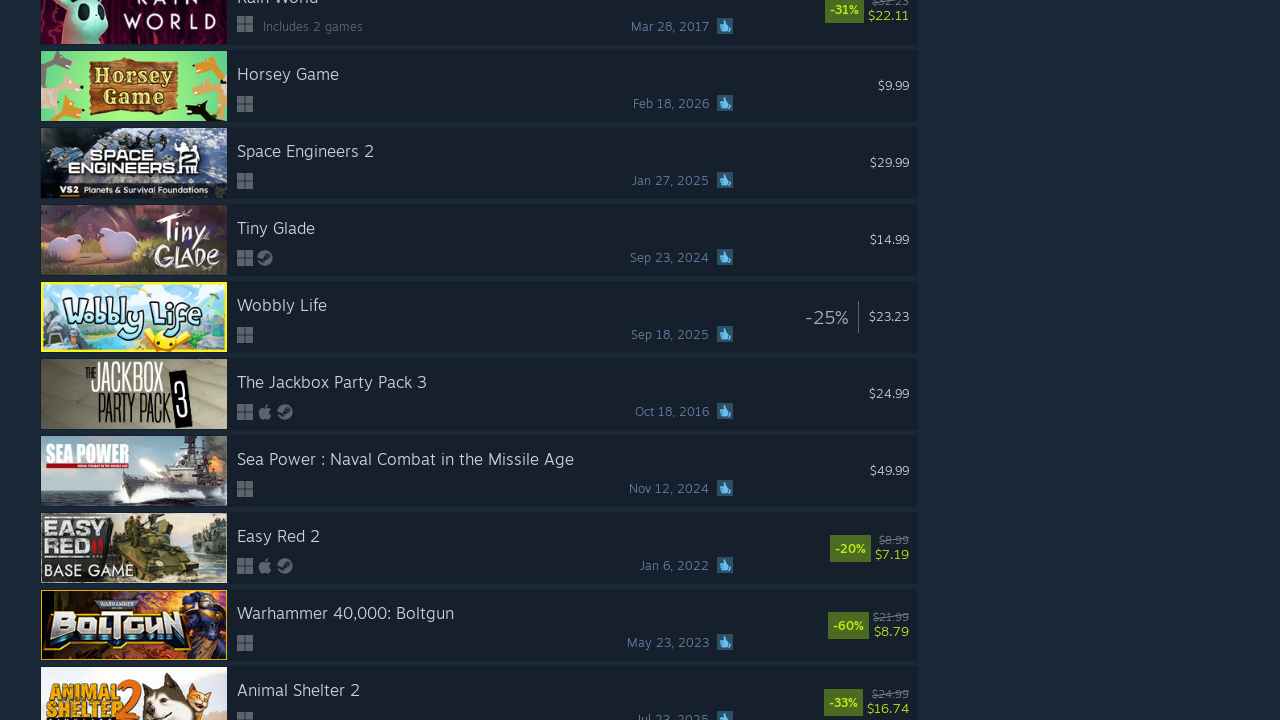

Scrolled to bottom of page (iteration 4)
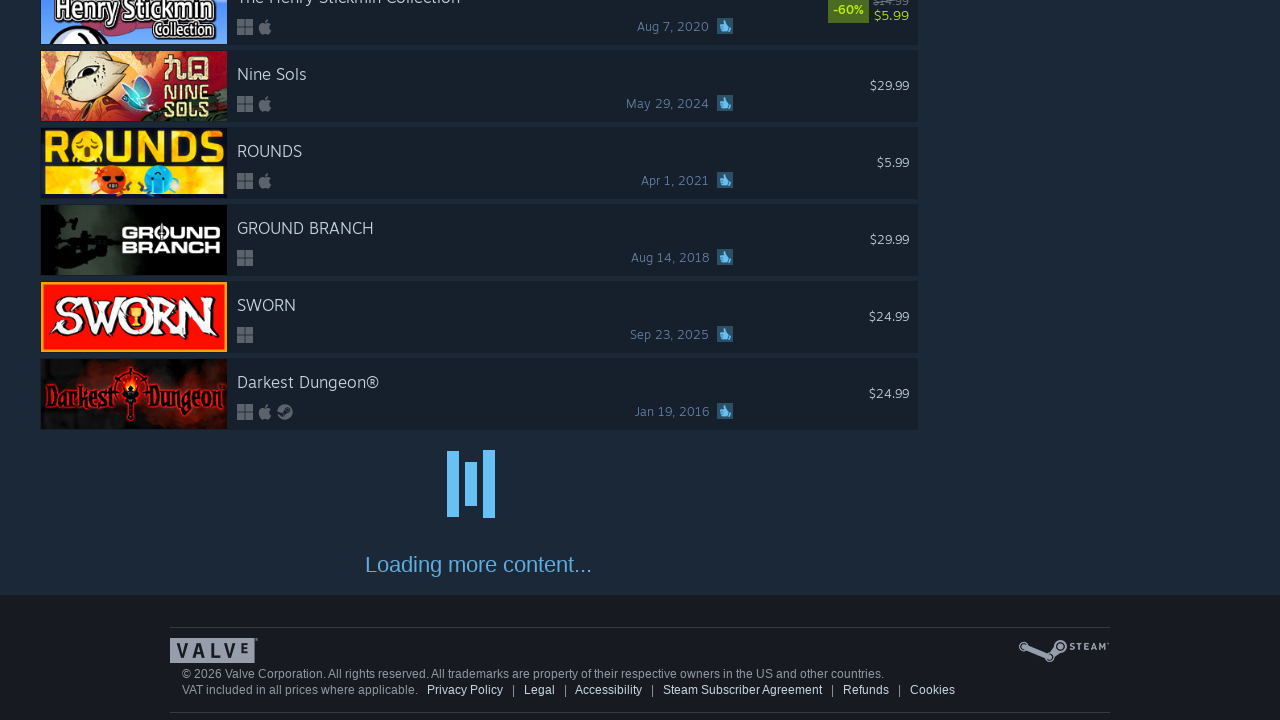

Waited 5 seconds for new content to load
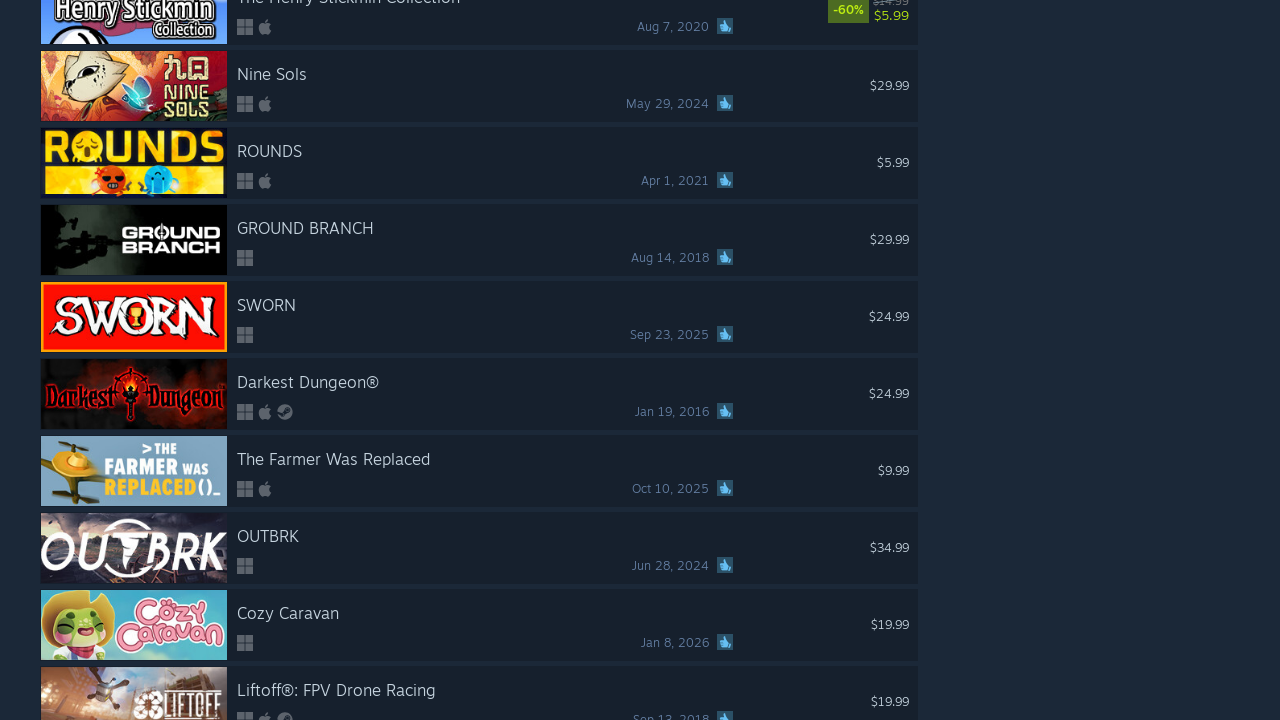

Retrieved updated scroll height
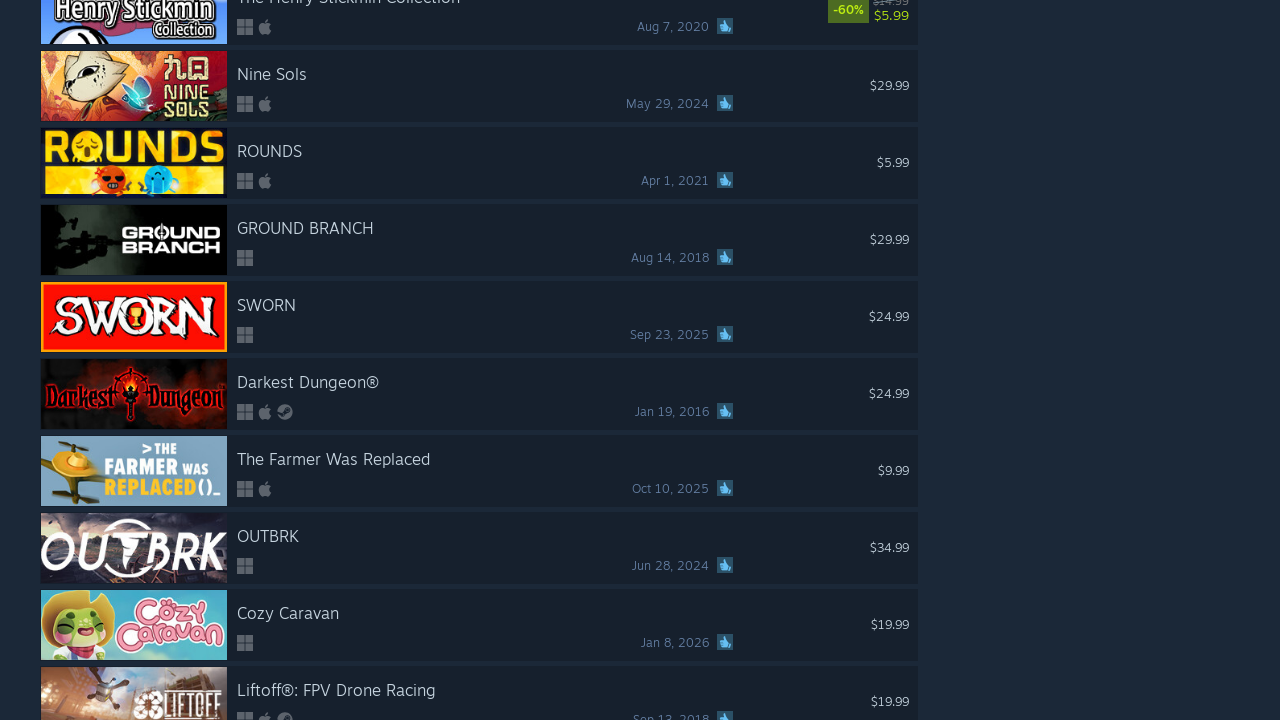

Scrolled to bottom of page (iteration 5)
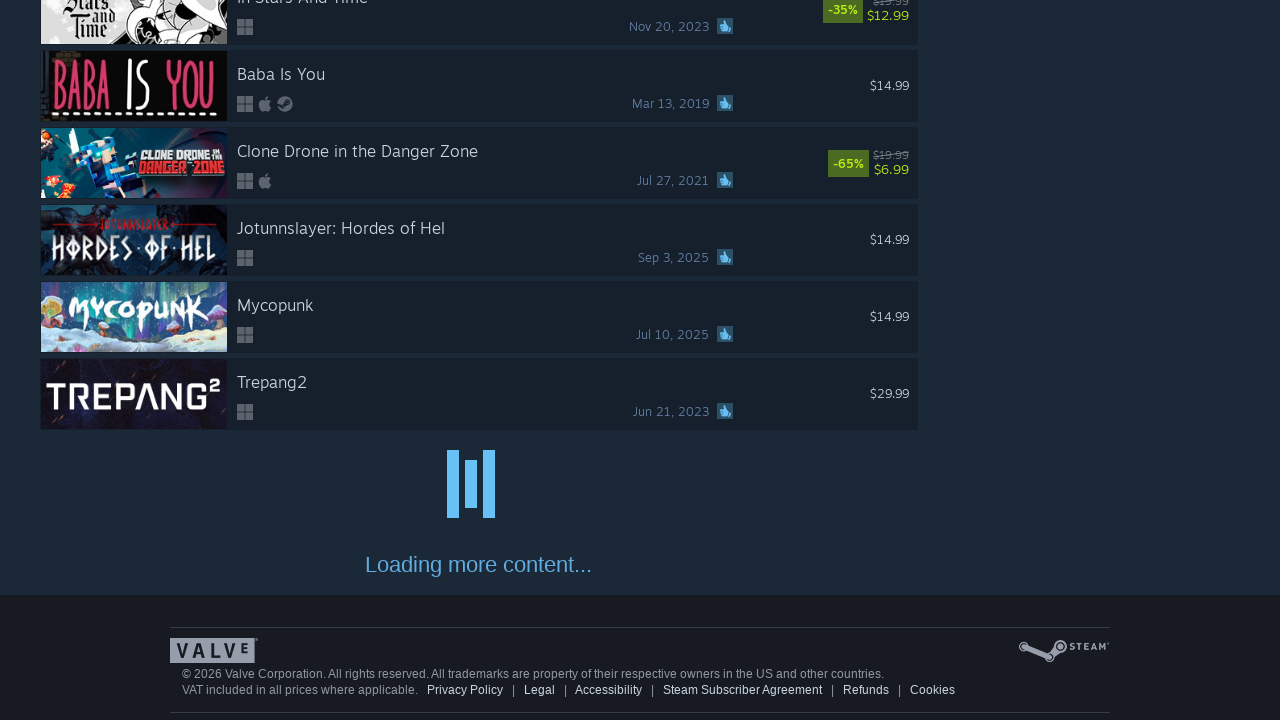

Waited 5 seconds for new content to load
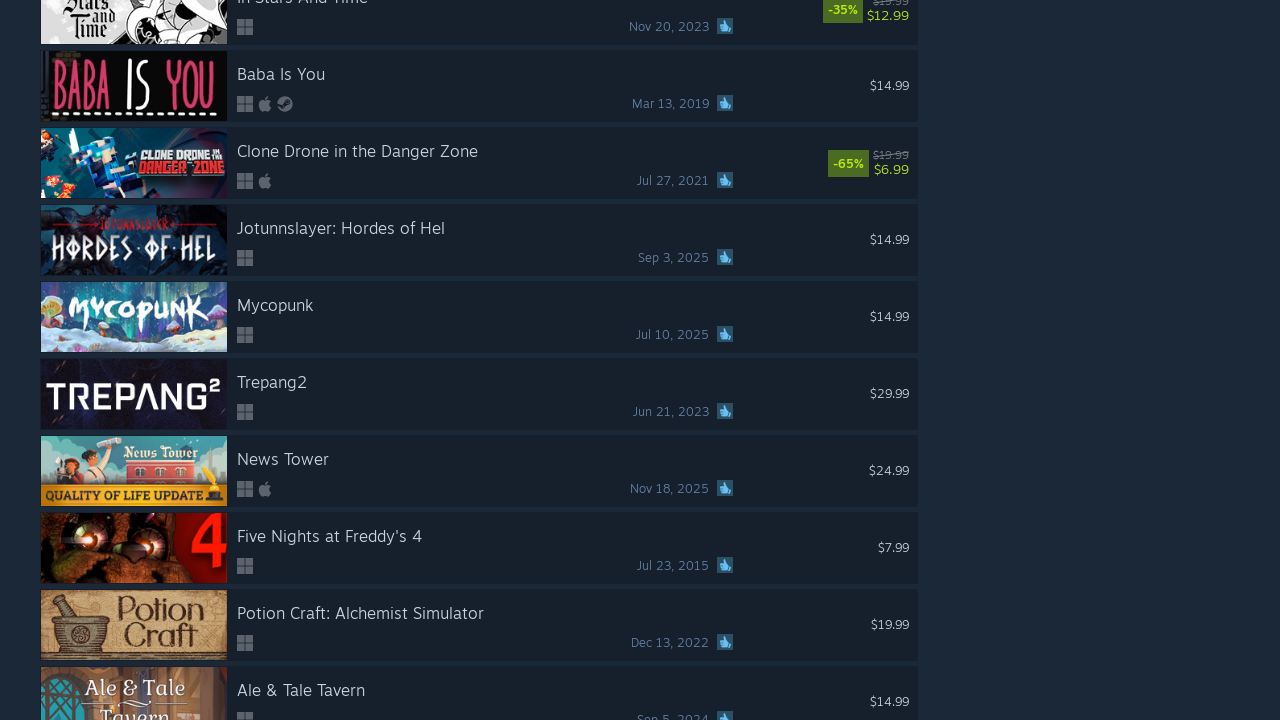

Retrieved updated scroll height
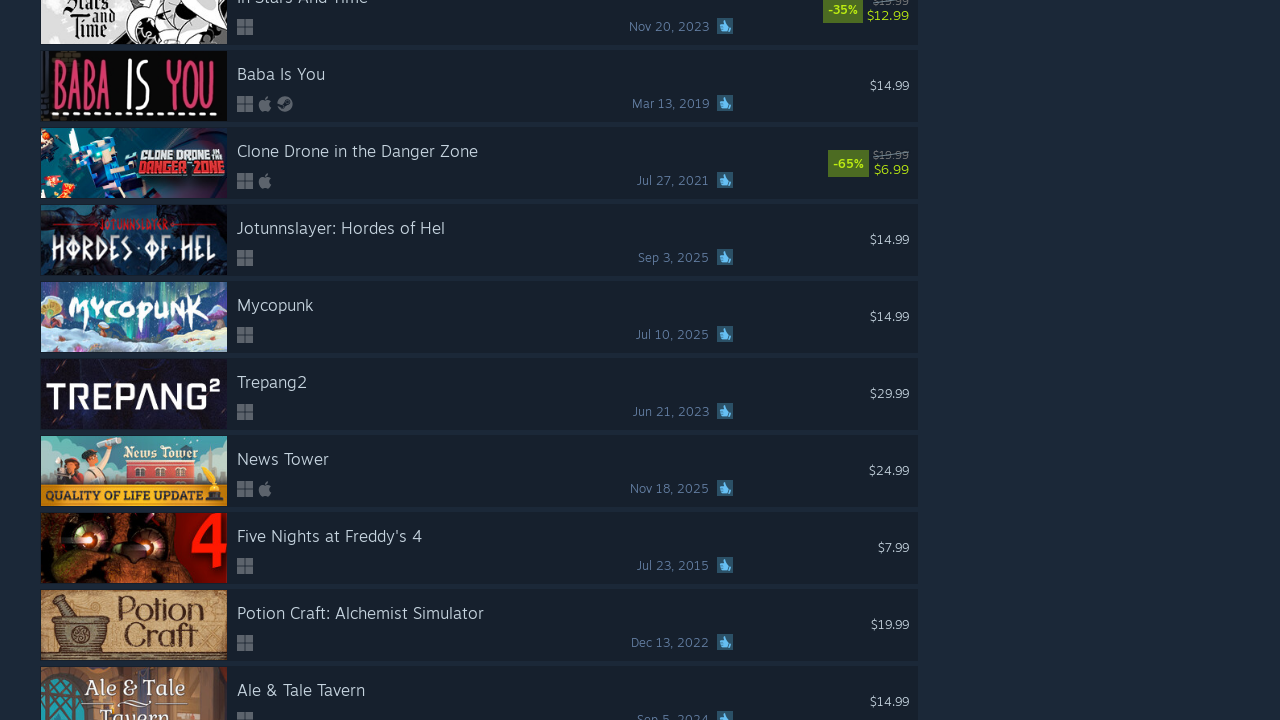

Scrolled to bottom of page (iteration 6)
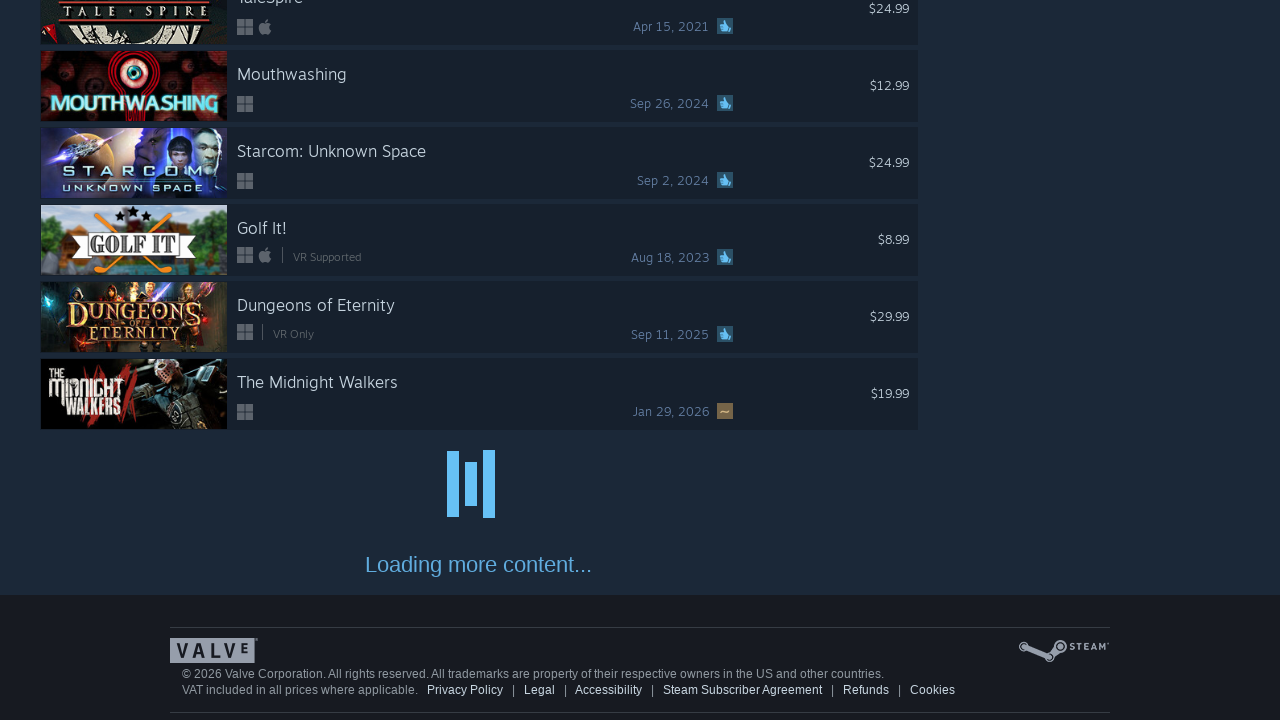

Waited 5 seconds for new content to load
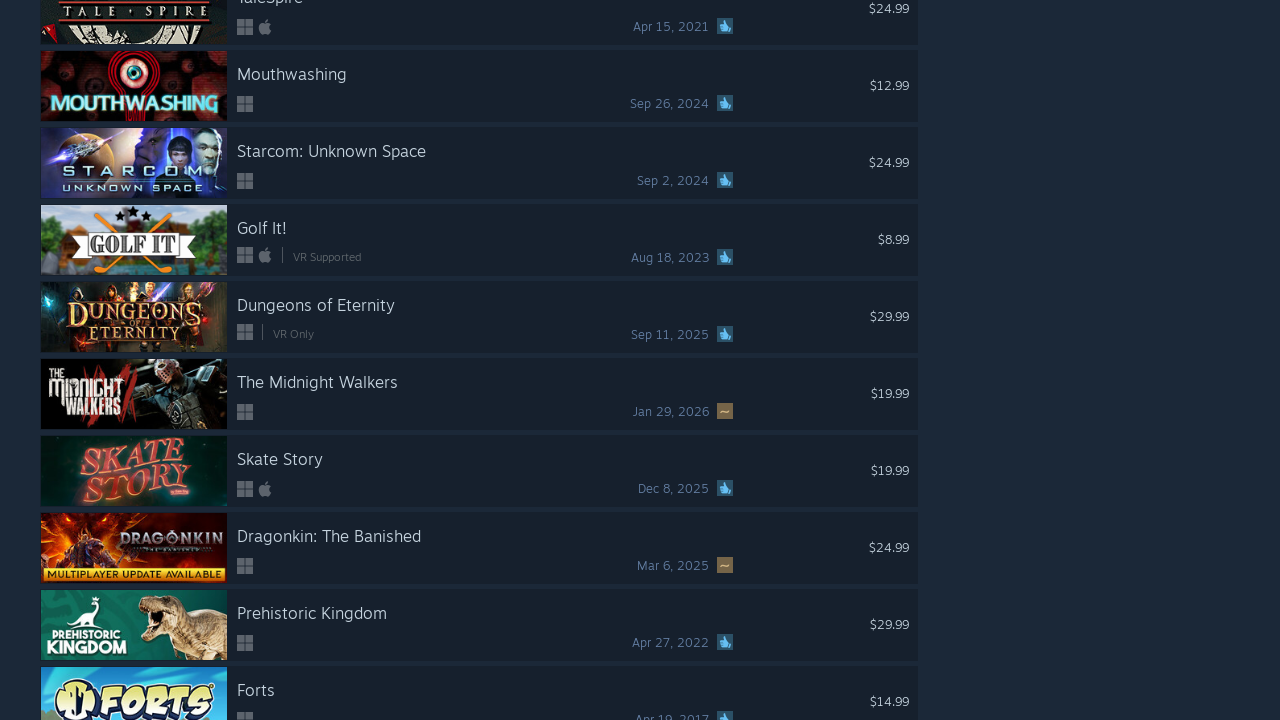

Retrieved updated scroll height
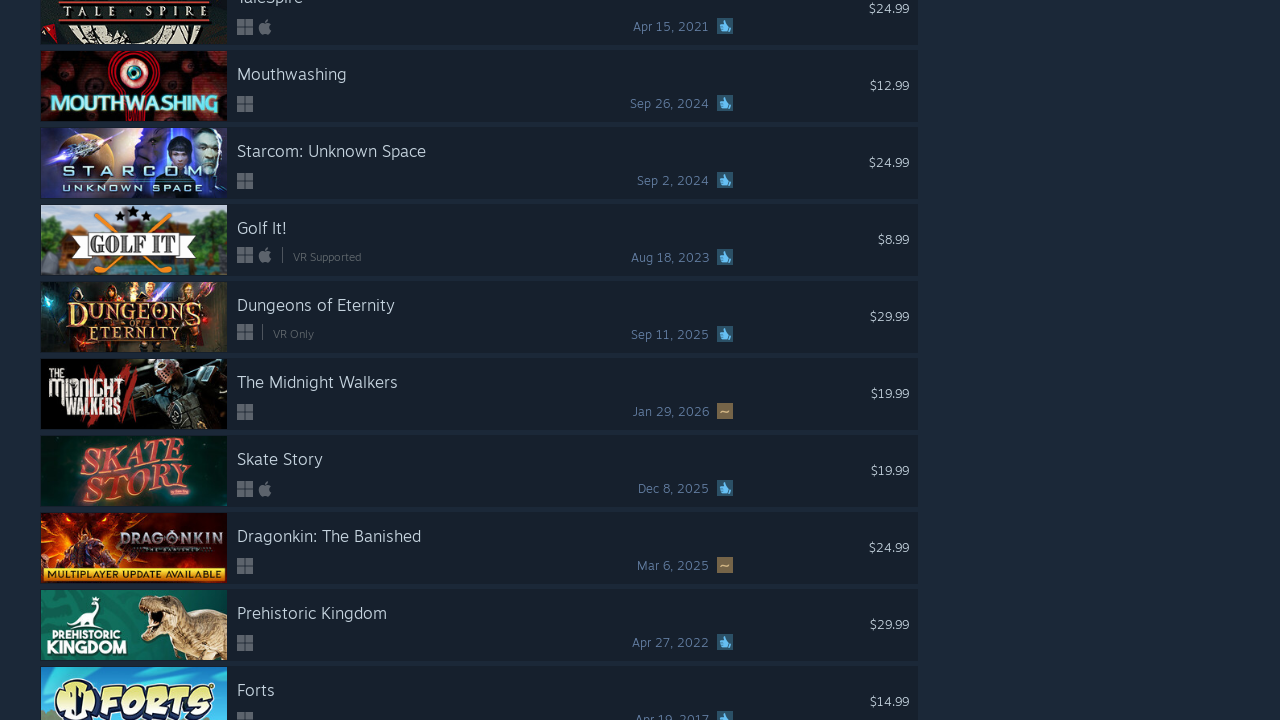

Scrolled to bottom of page (iteration 7)
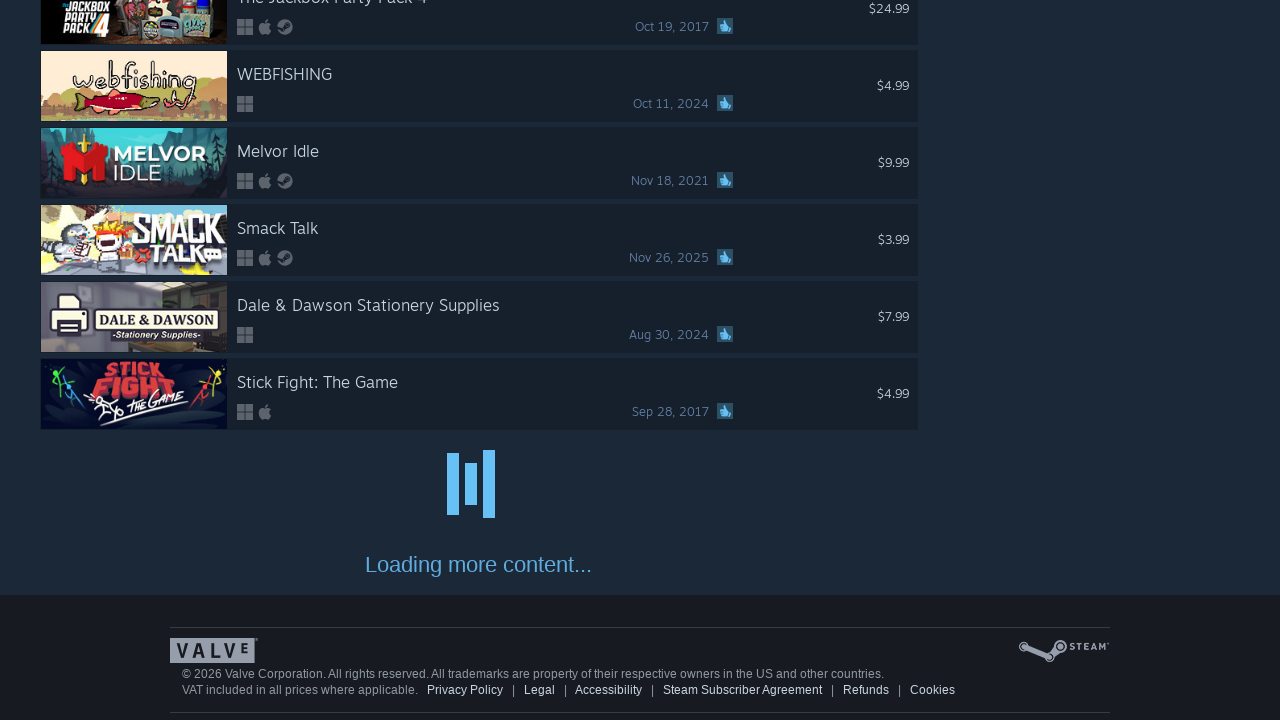

Waited 5 seconds for new content to load
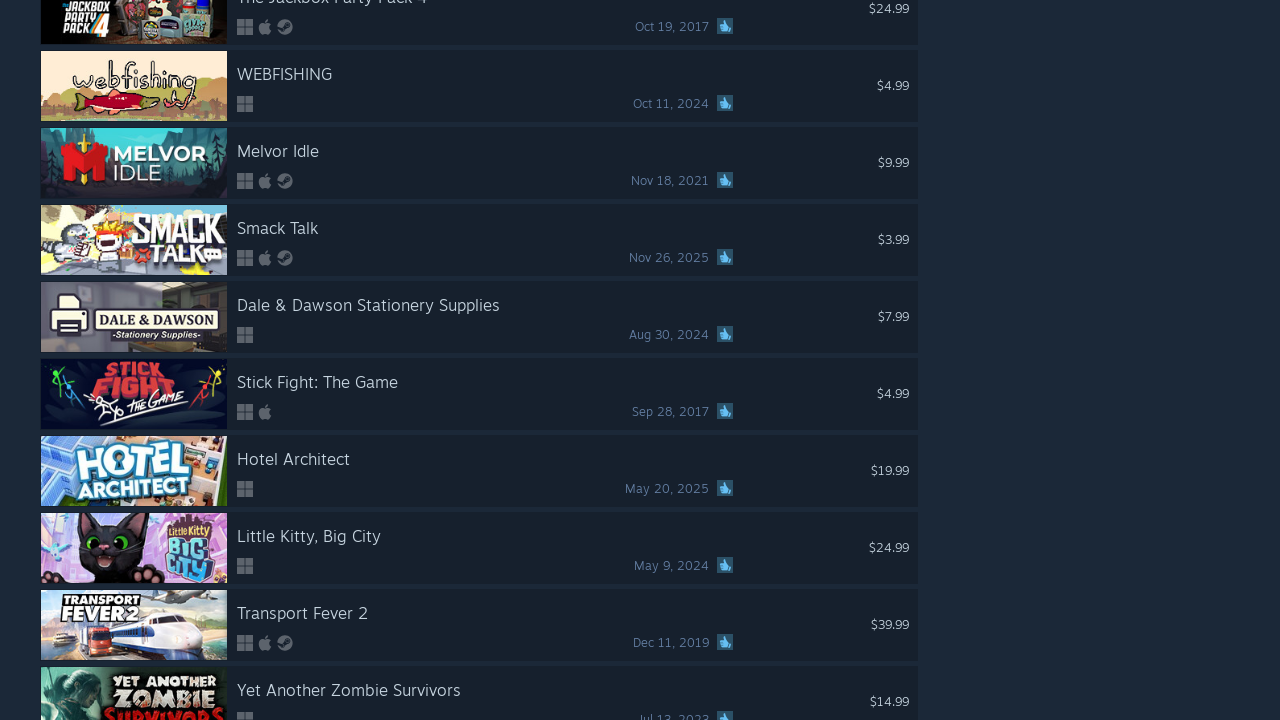

Retrieved updated scroll height
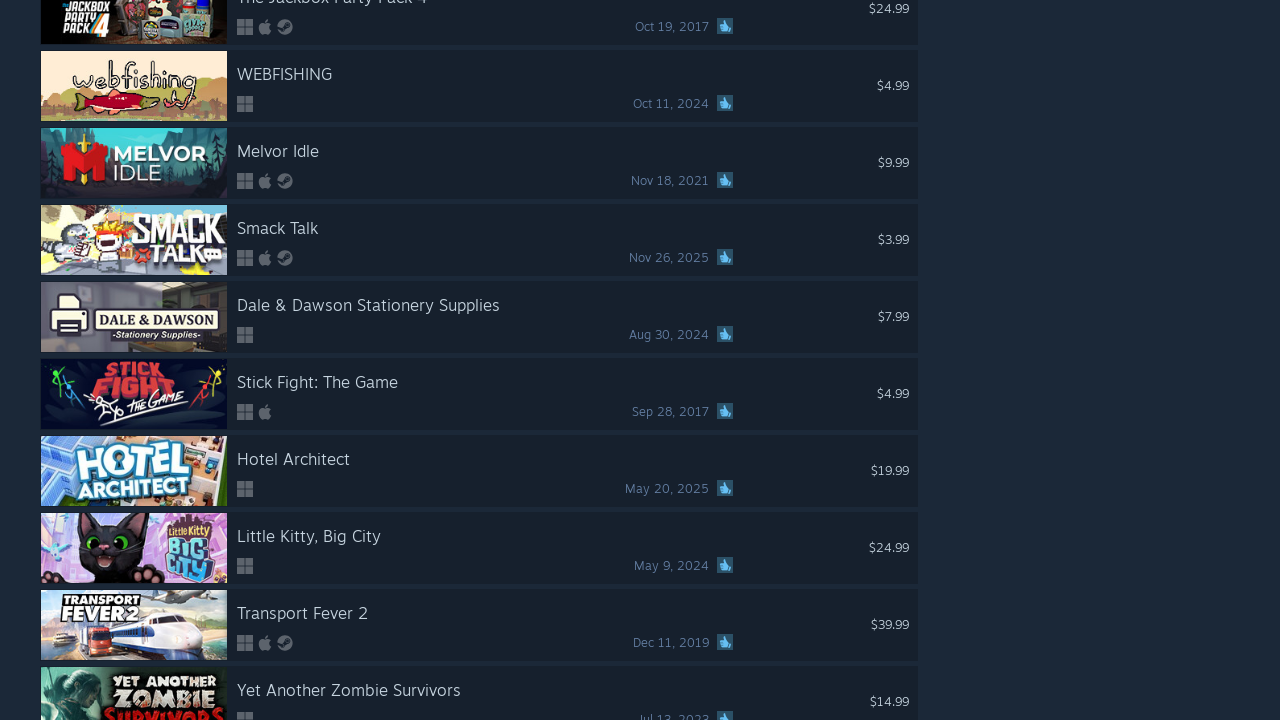

Scrolled to bottom of page (iteration 8)
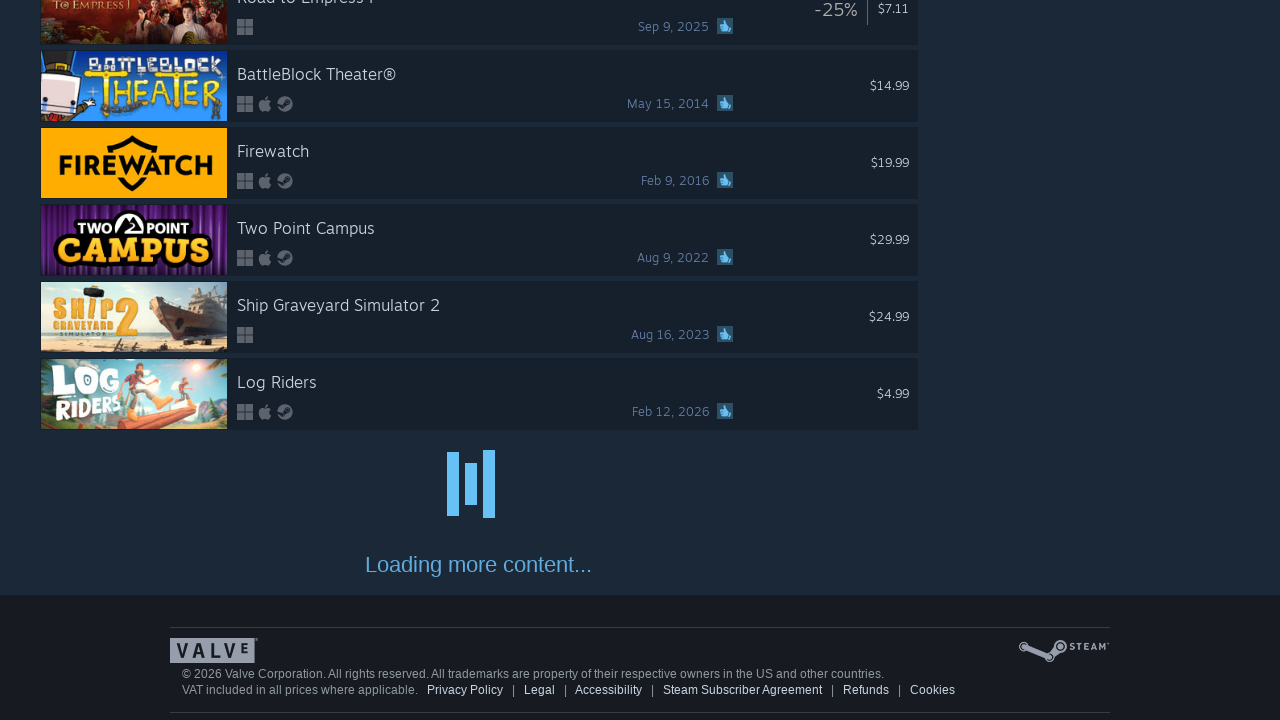

Waited 5 seconds for new content to load
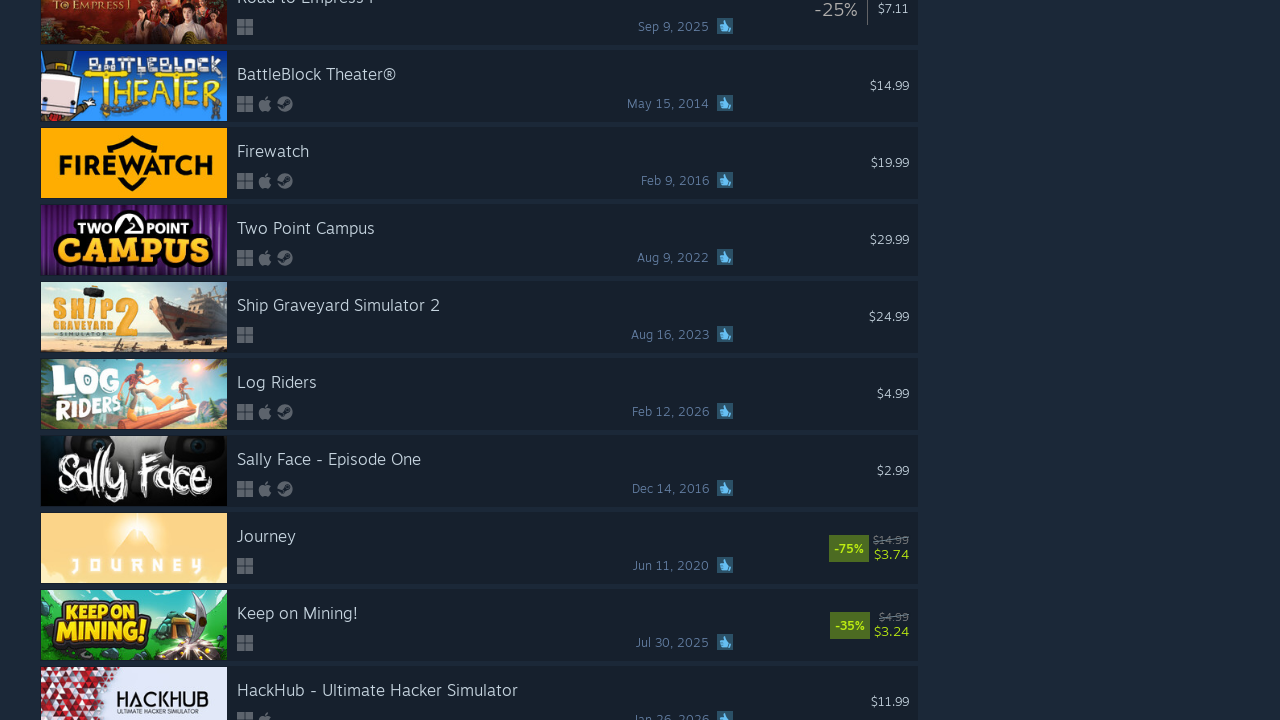

Retrieved updated scroll height
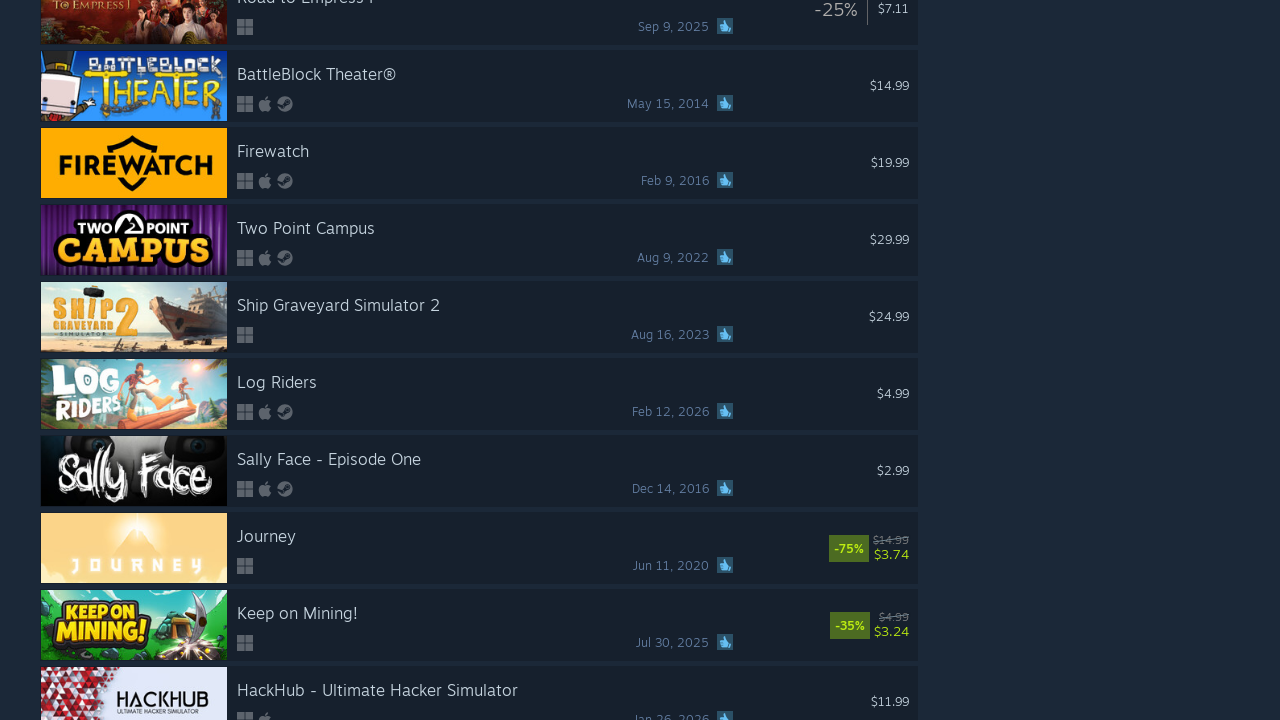

Scrolled to bottom of page (iteration 9)
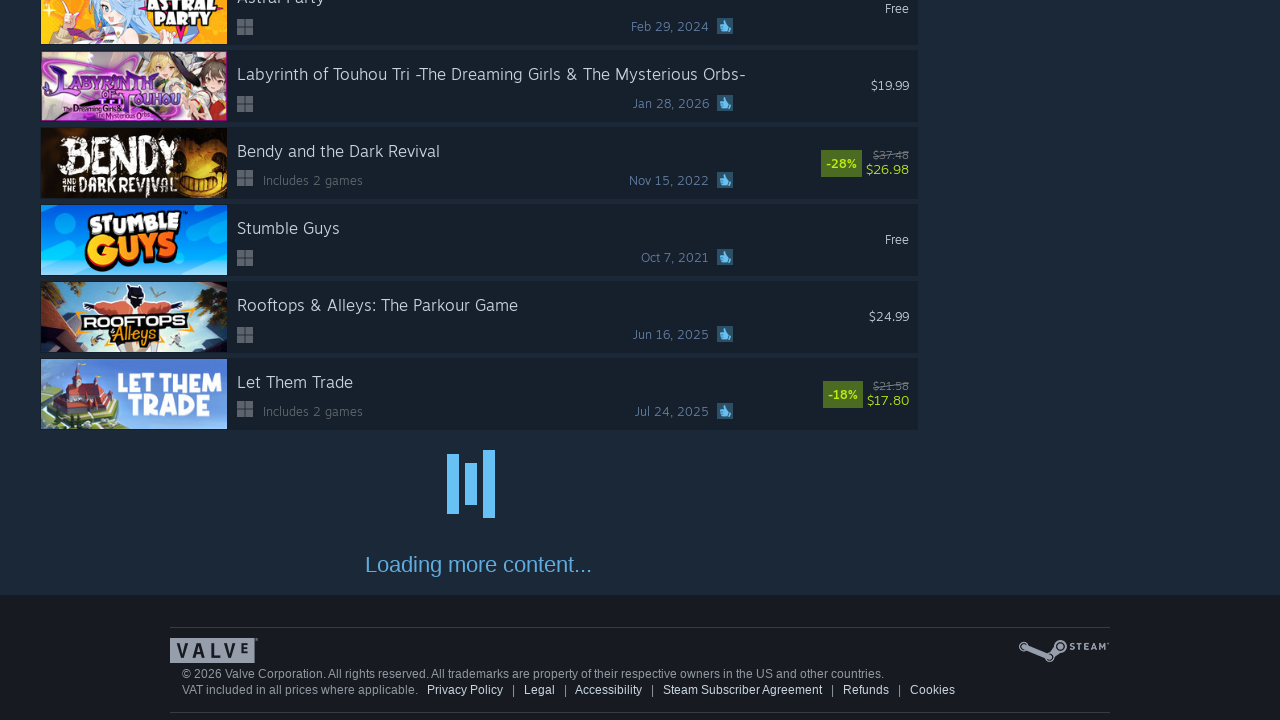

Waited 5 seconds for new content to load
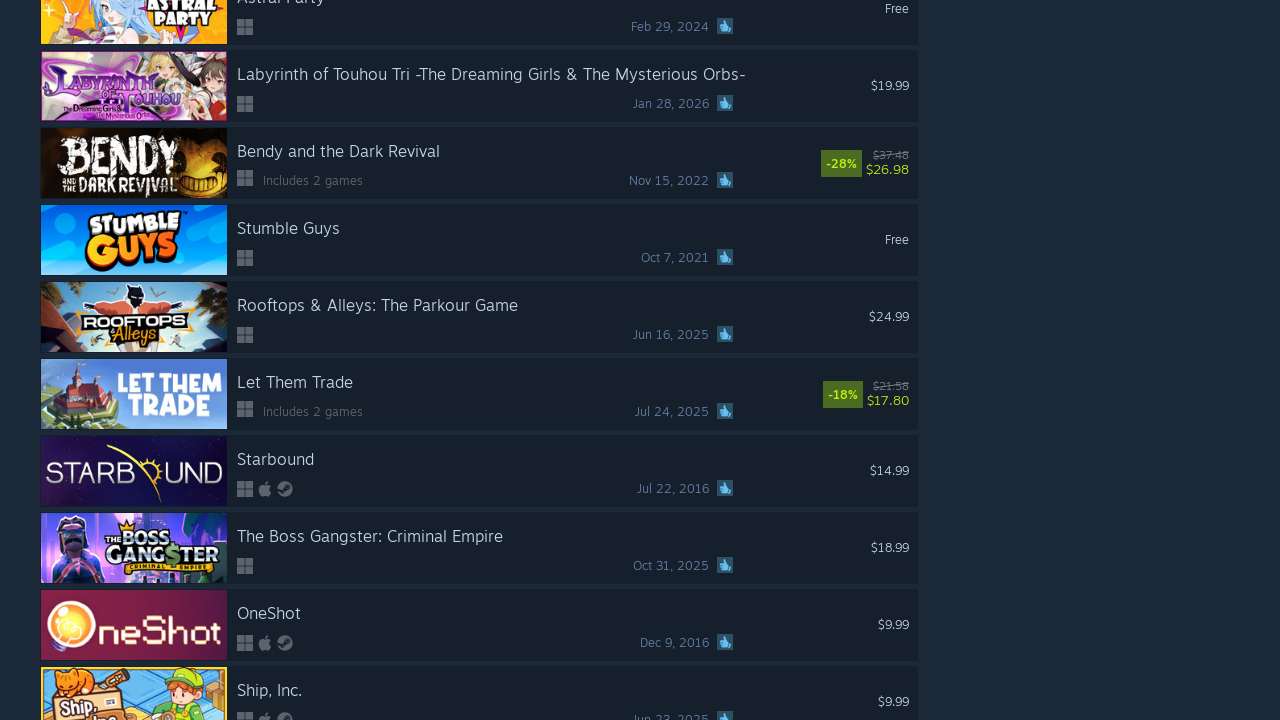

Retrieved updated scroll height
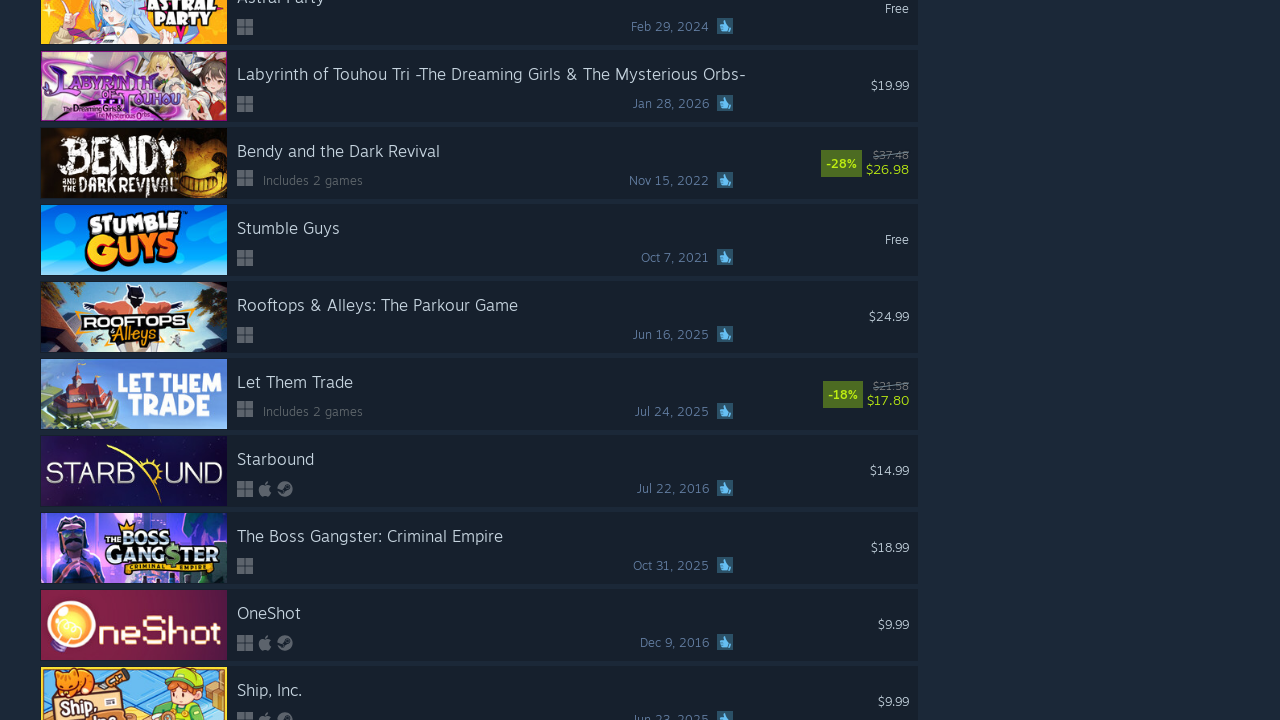

Verified that search result links are present
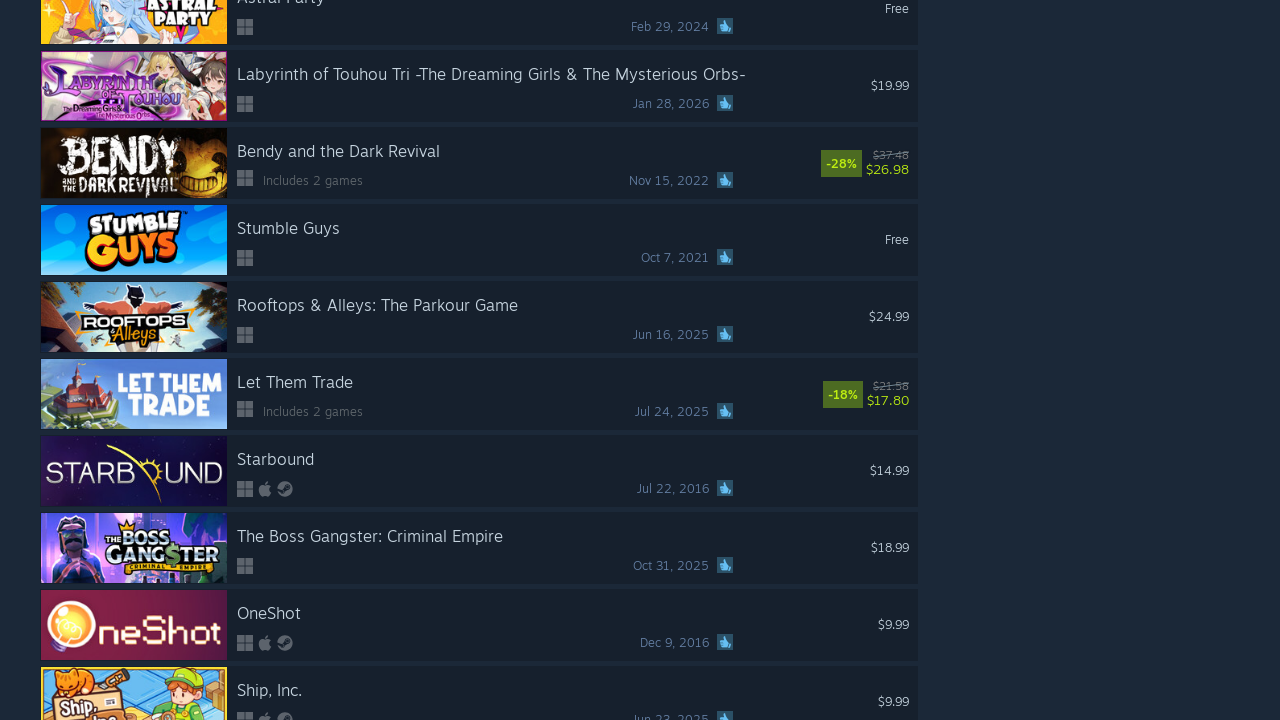

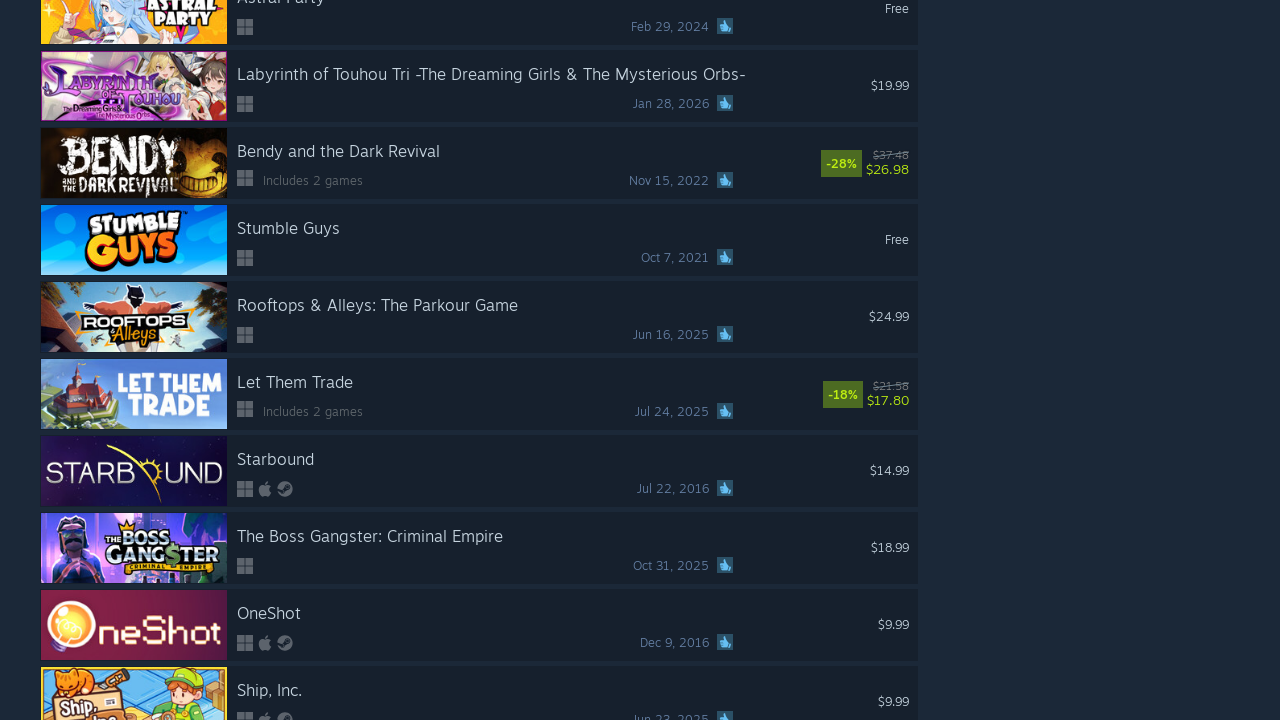